Tests loading green functionality using explicit wait - clicks start button, verifies loading state transitions, and uses explicit wait for the finish element to appear.

Starting URL: https://kristinek.github.io/site/examples/loading_color

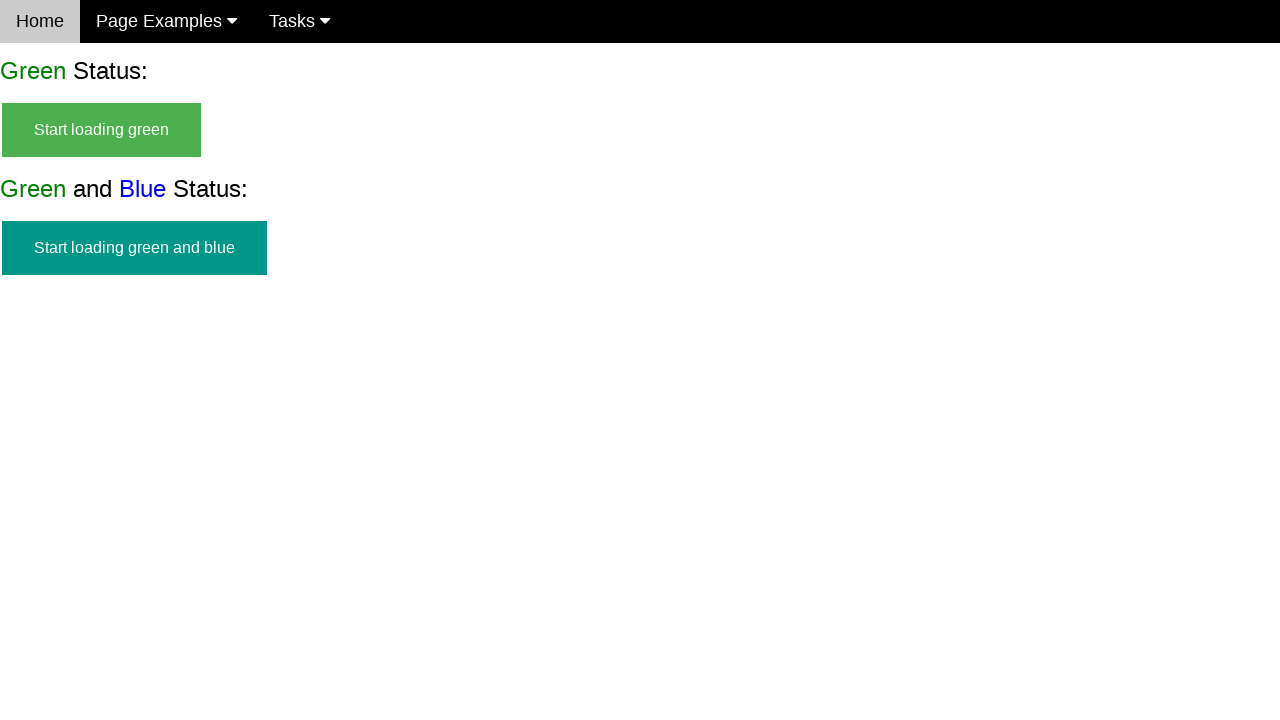

Clicked start green button to initiate loading at (102, 130) on #start_green
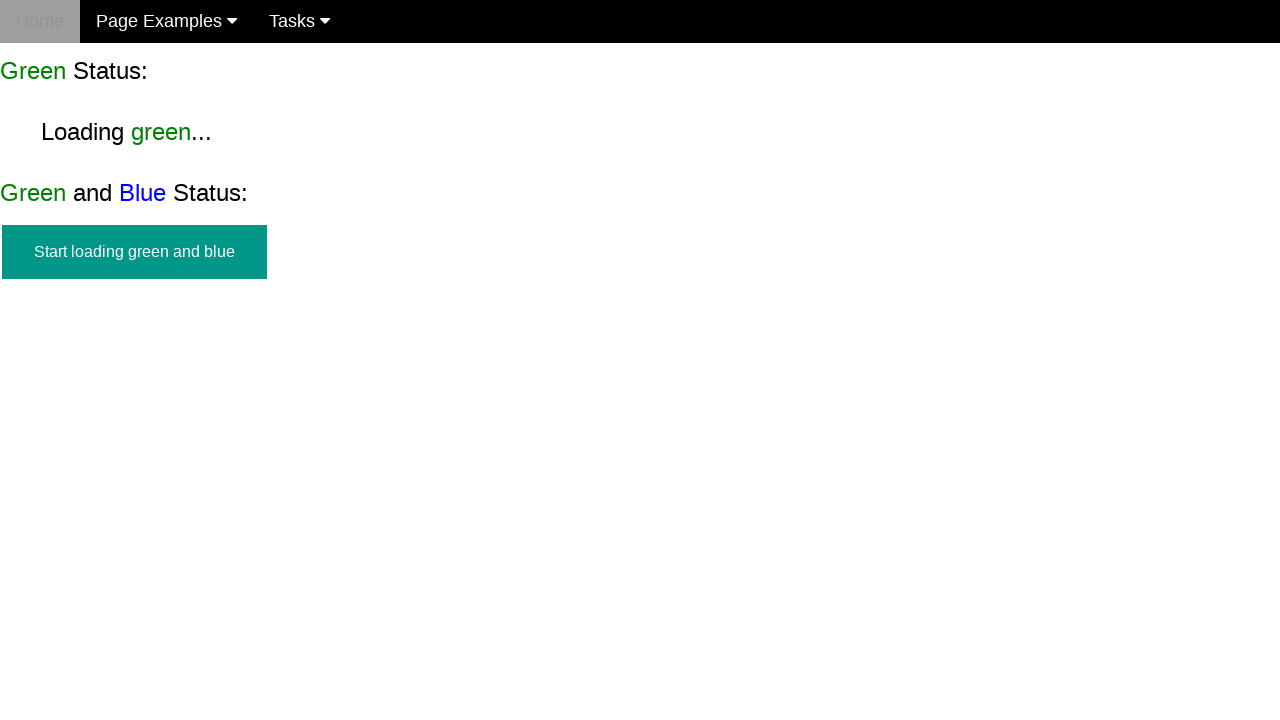

Verified start button is hidden
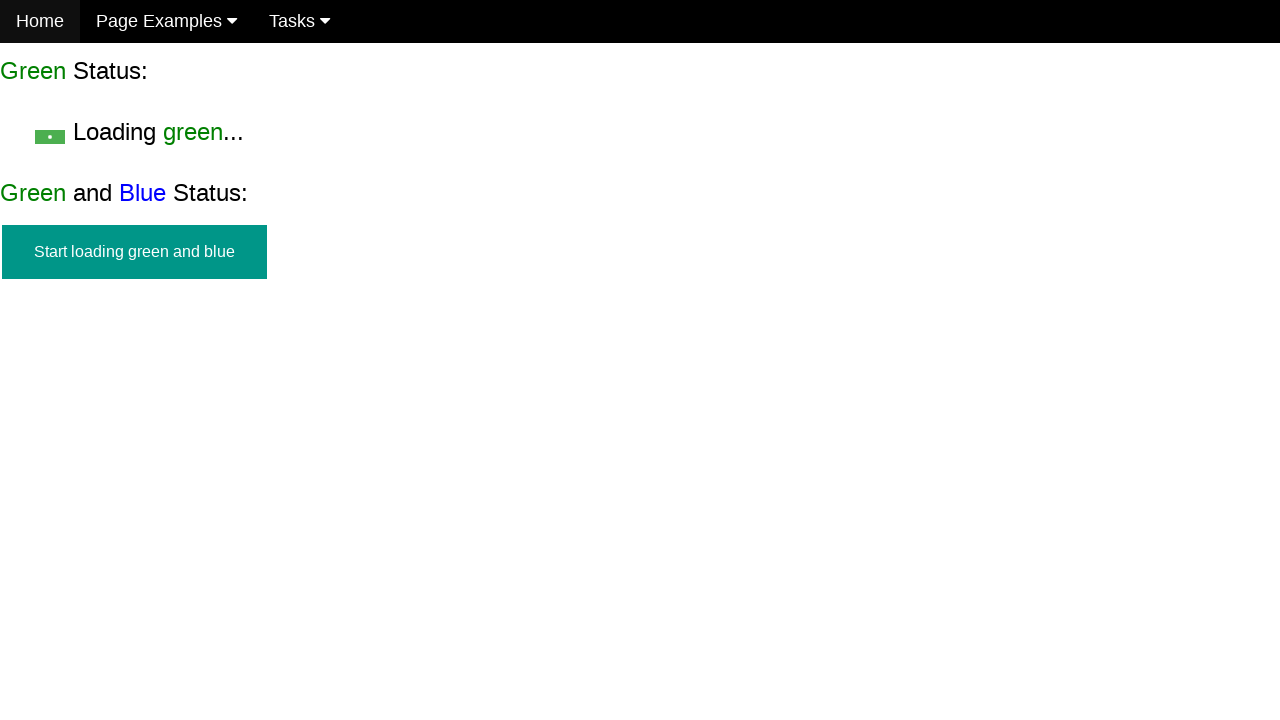

Verified loading text is visible
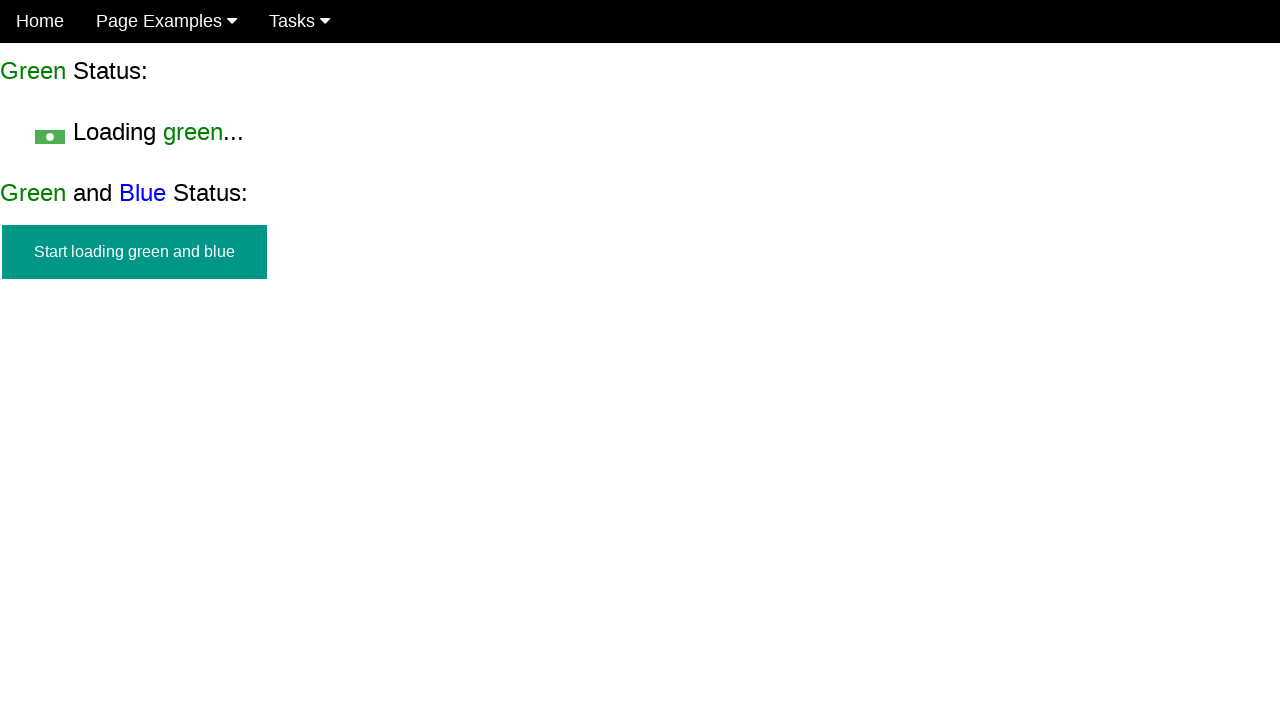

Confirmed start button remains hidden during loading
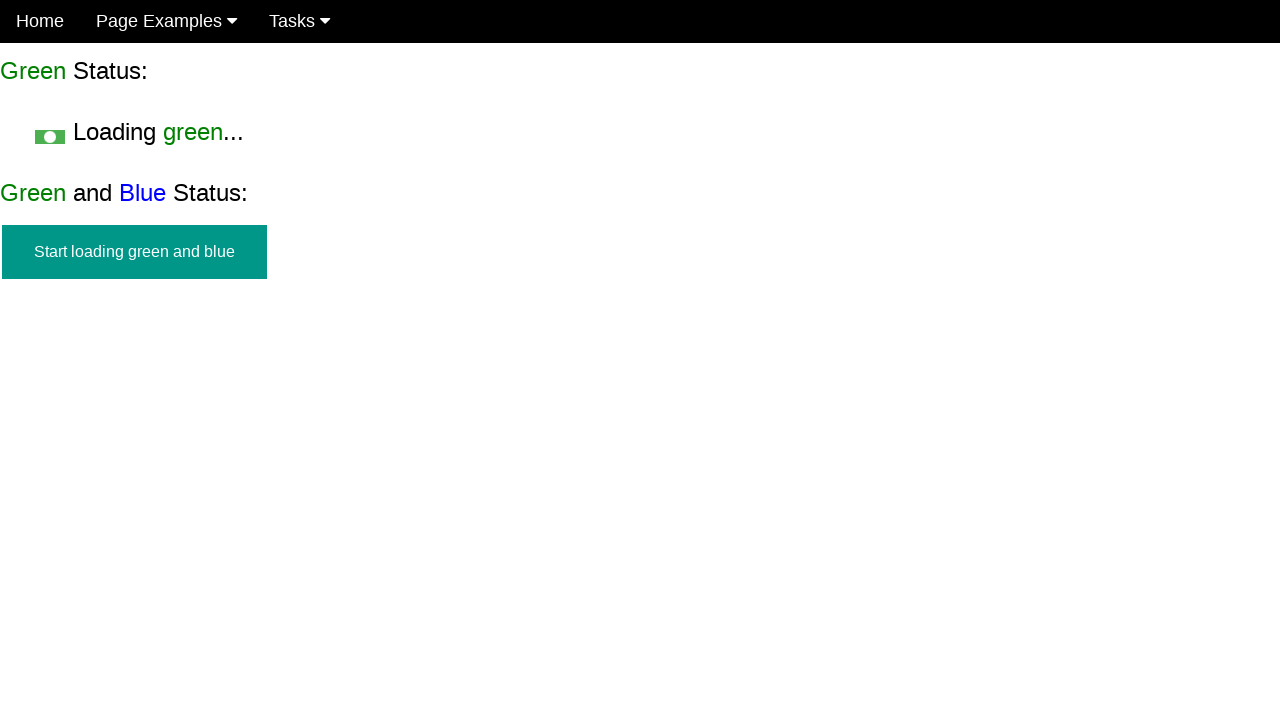

Explicit wait completed - finish element appeared
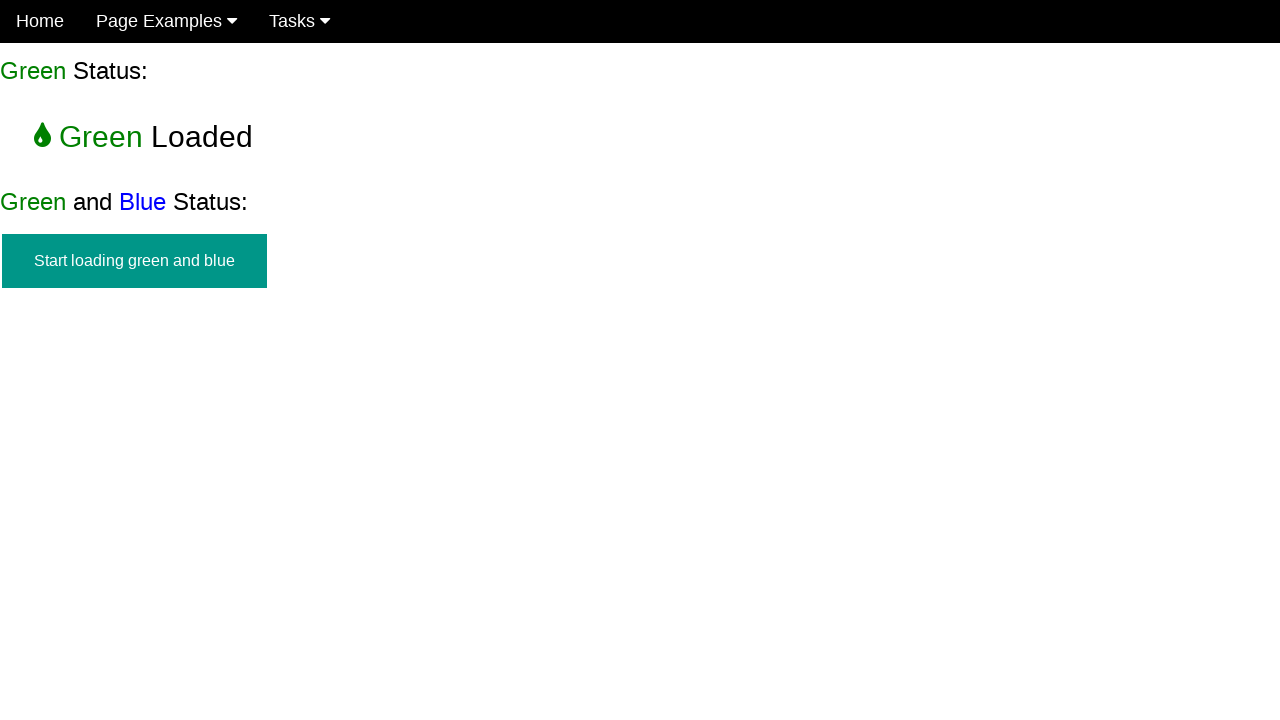

Verified loading text is hidden after completion
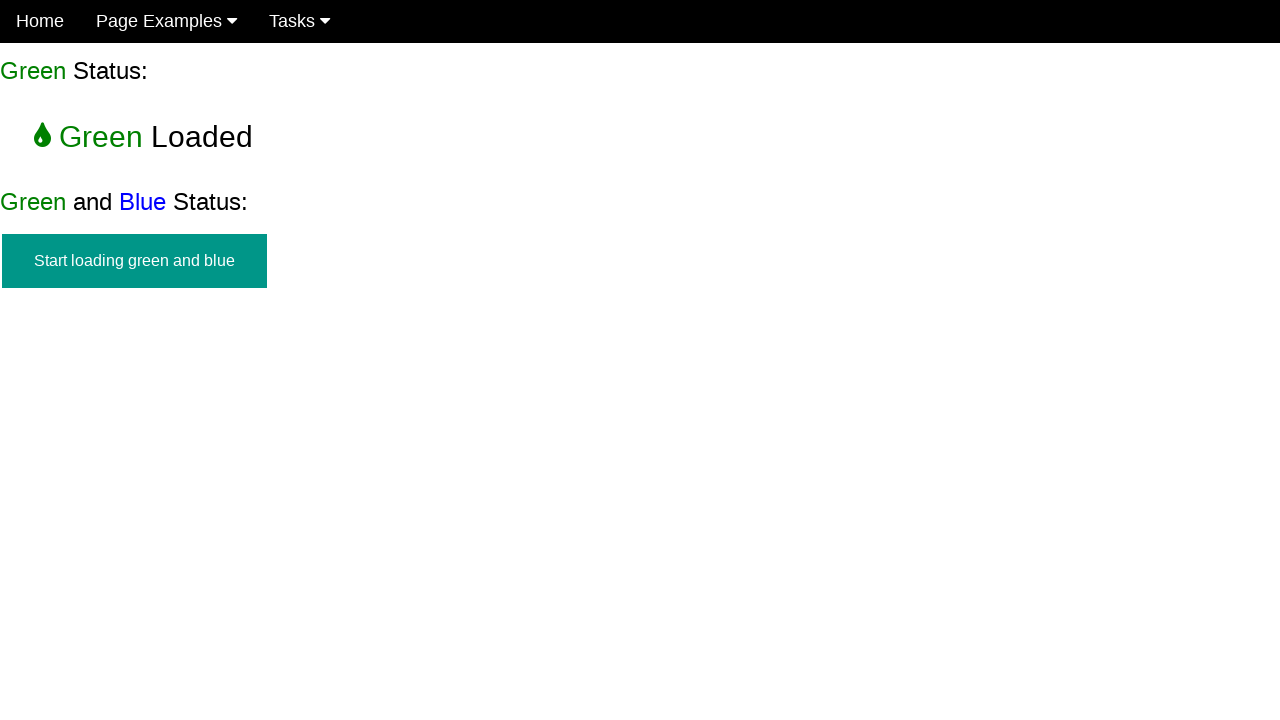

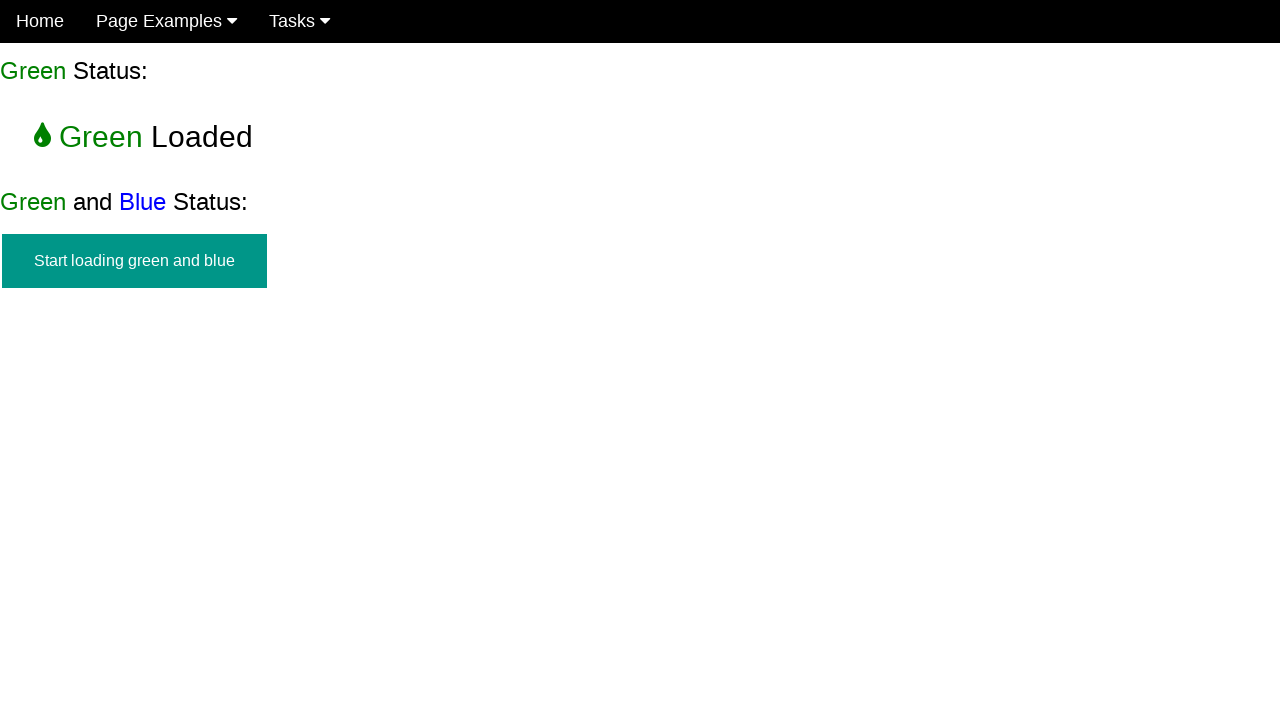